Tests drag and drop functionality by dragging an element and dropping it onto a target drop zone.

Starting URL: https://sahitest.com/demo/dragDropMooTools.htm

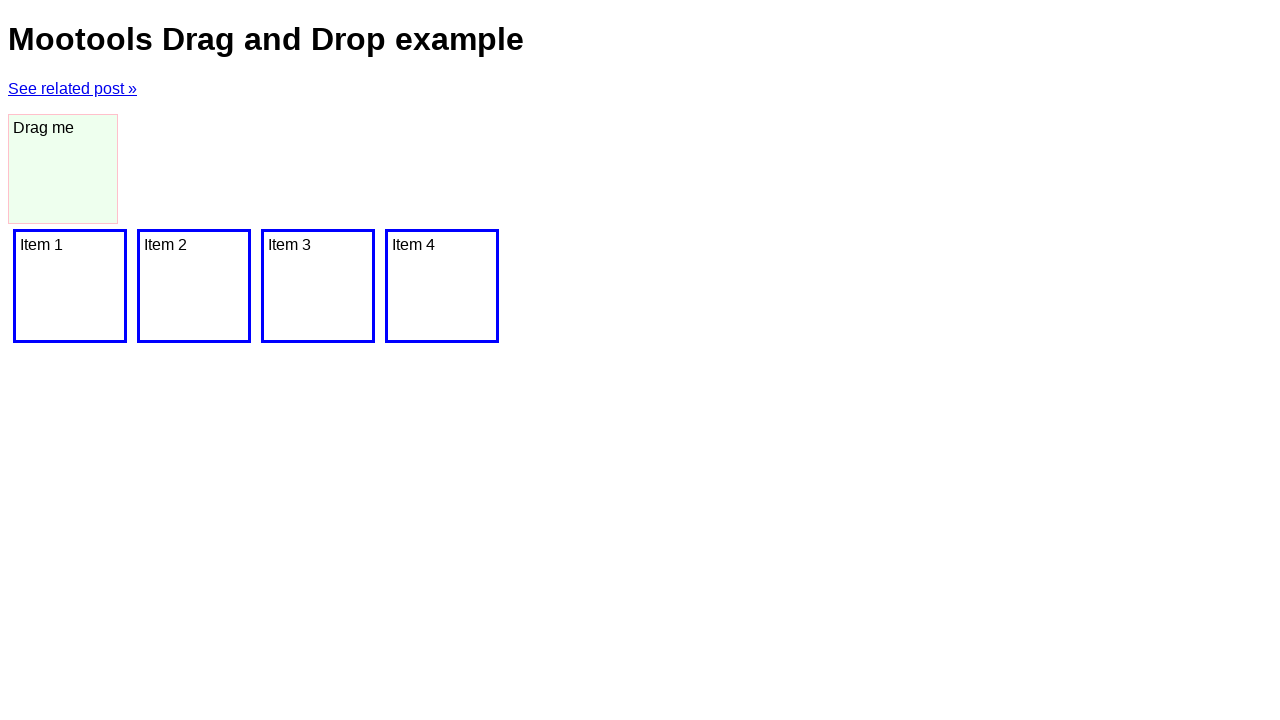

Navigated to drag and drop test page
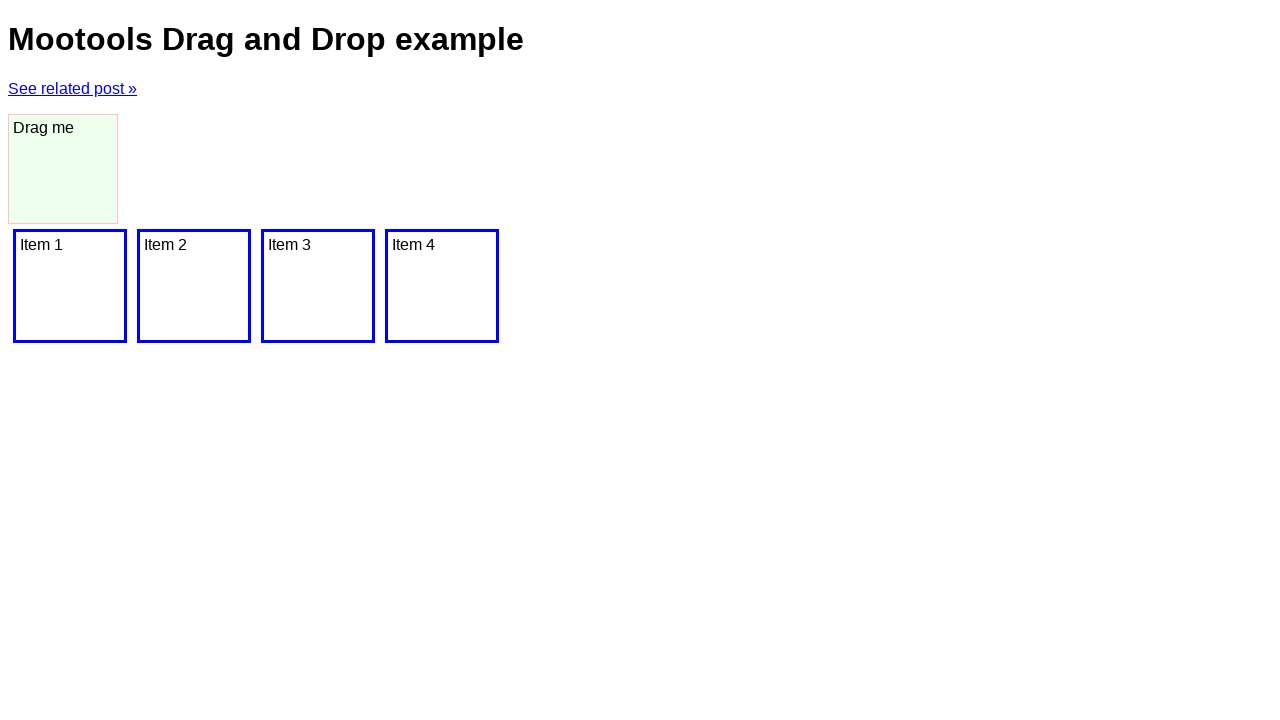

Located draggable element with id 'dragger'
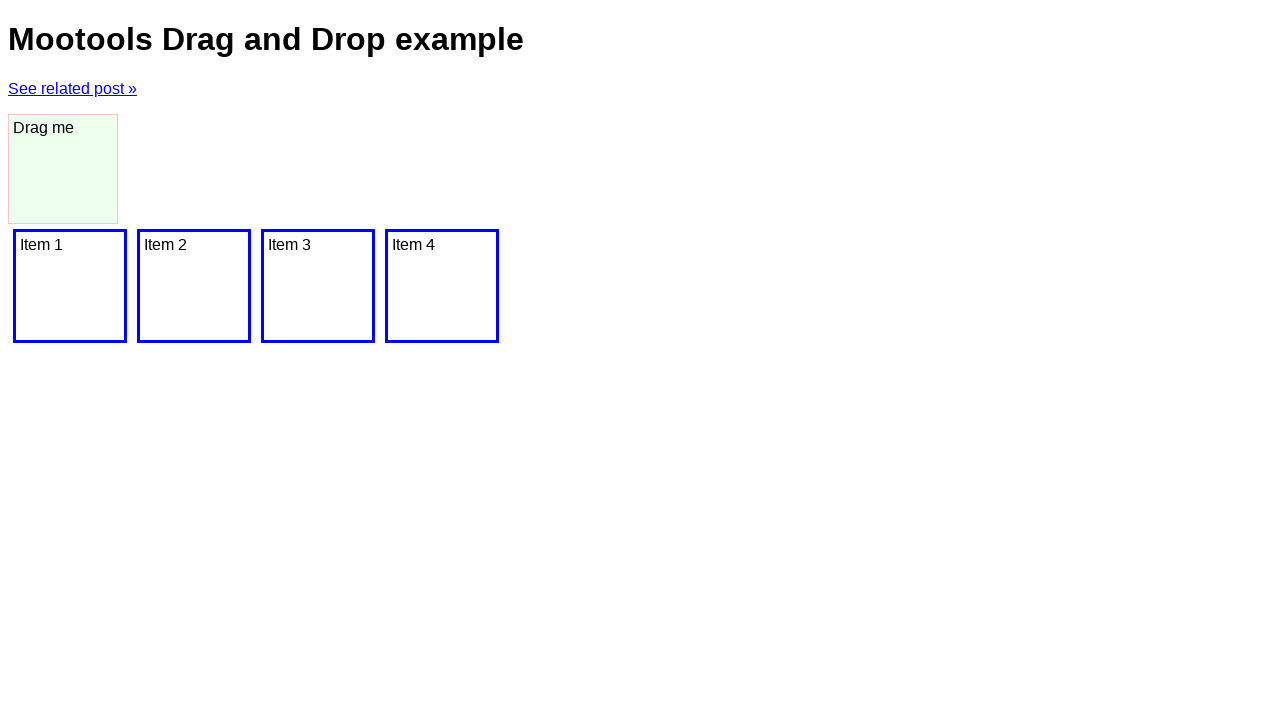

Located drop target element (4th item)
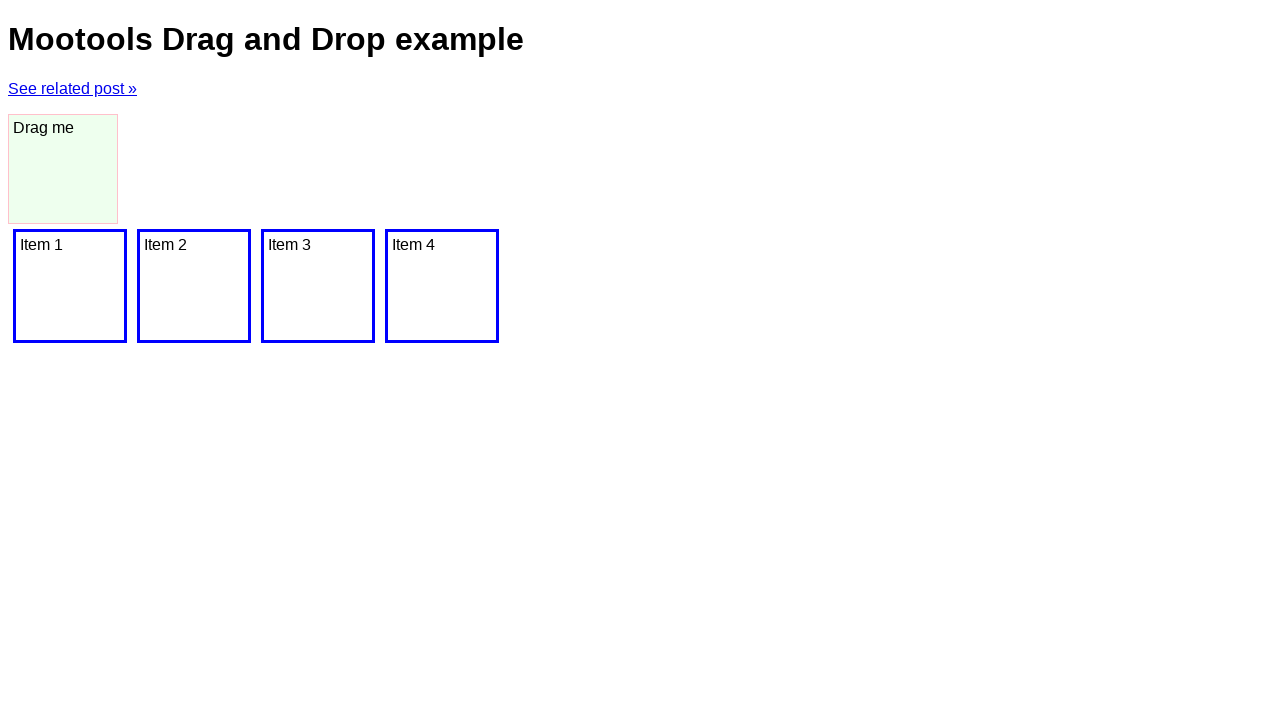

Dragged element from dragger to 4th item drop target at (442, 286)
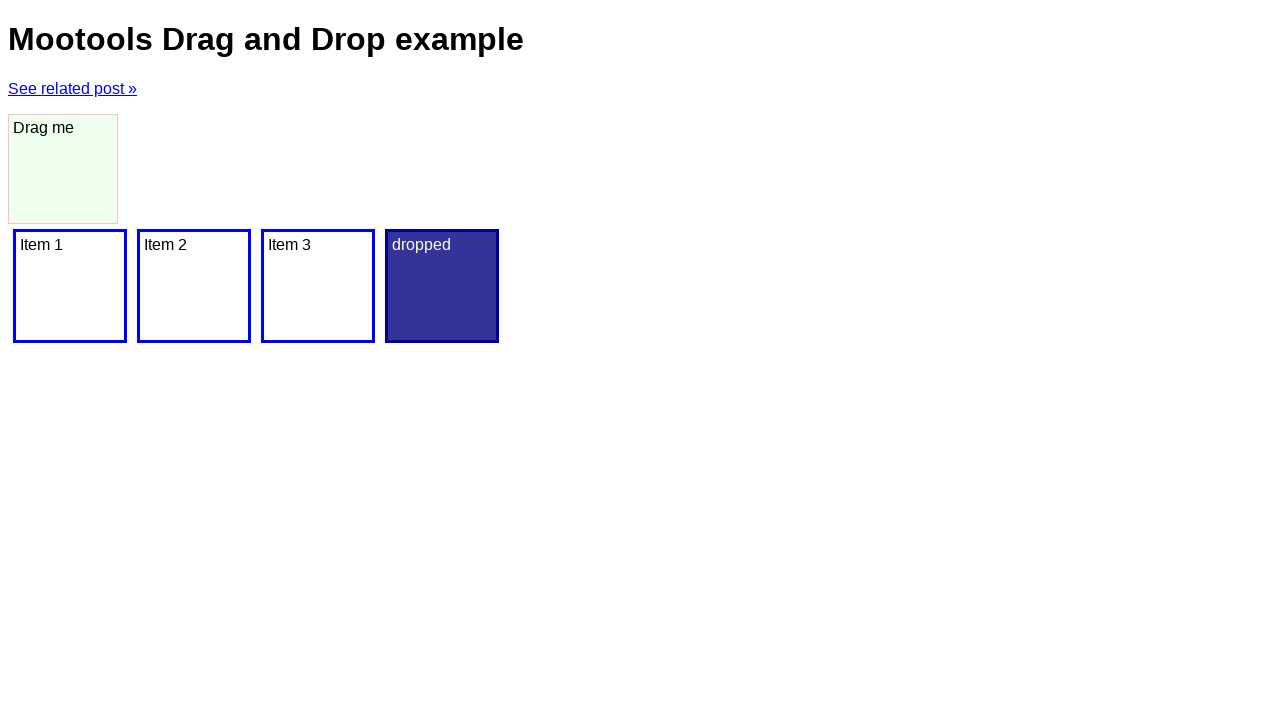

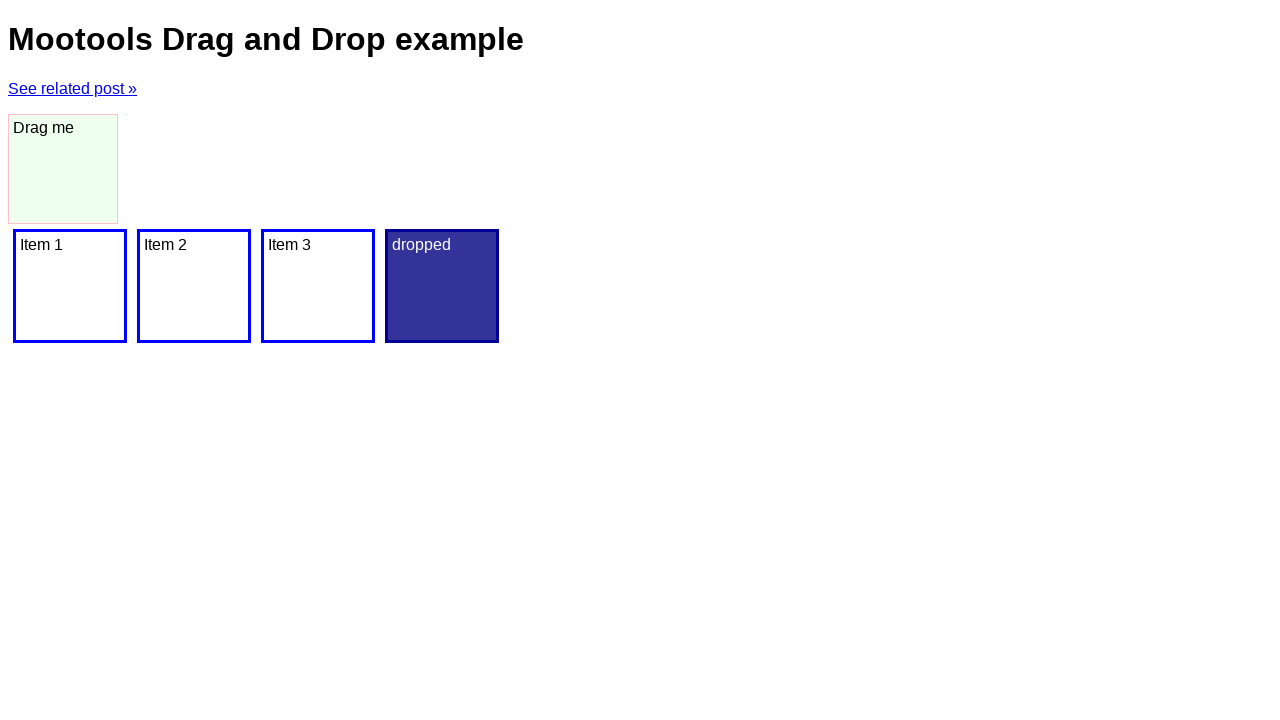